Tests filling a text field with text, verifying the value, then clearing it

Starting URL: https://thefreerangetester.github.io/sandbox-automation-testing/

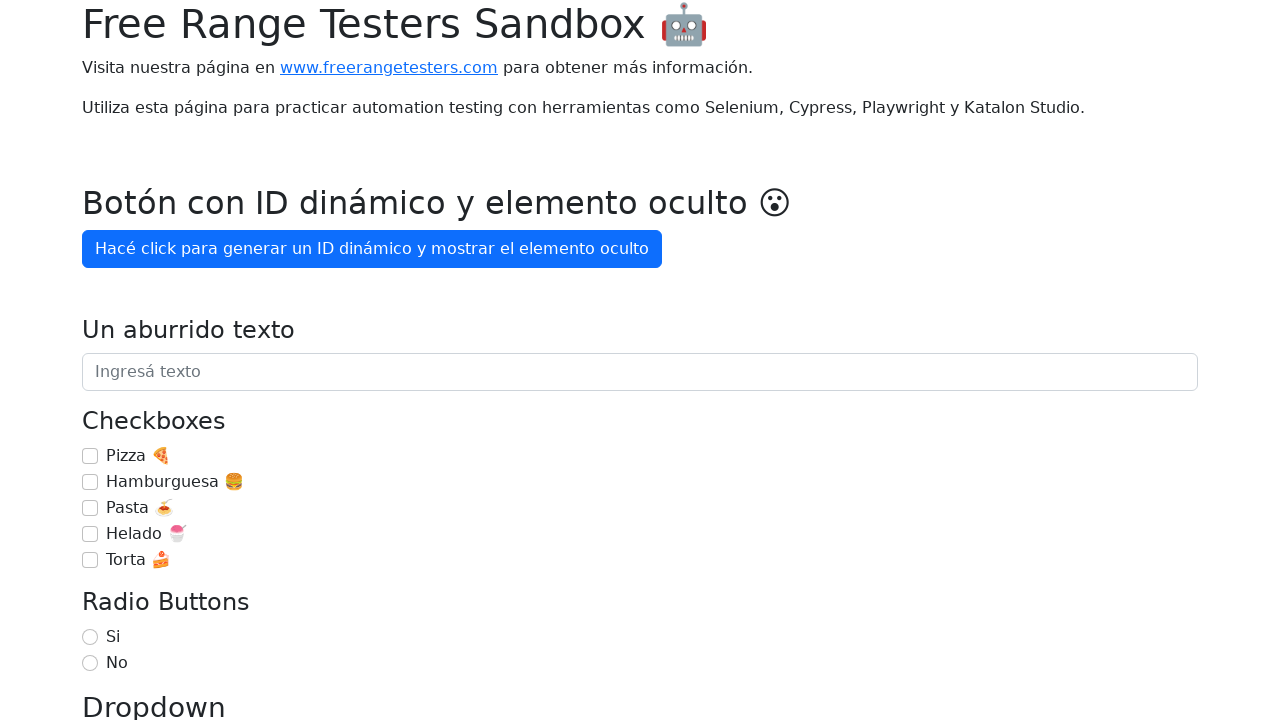

Filled text field with 'Un aburrido texto' on internal:role=textbox[name="Un aburrido texto"i]
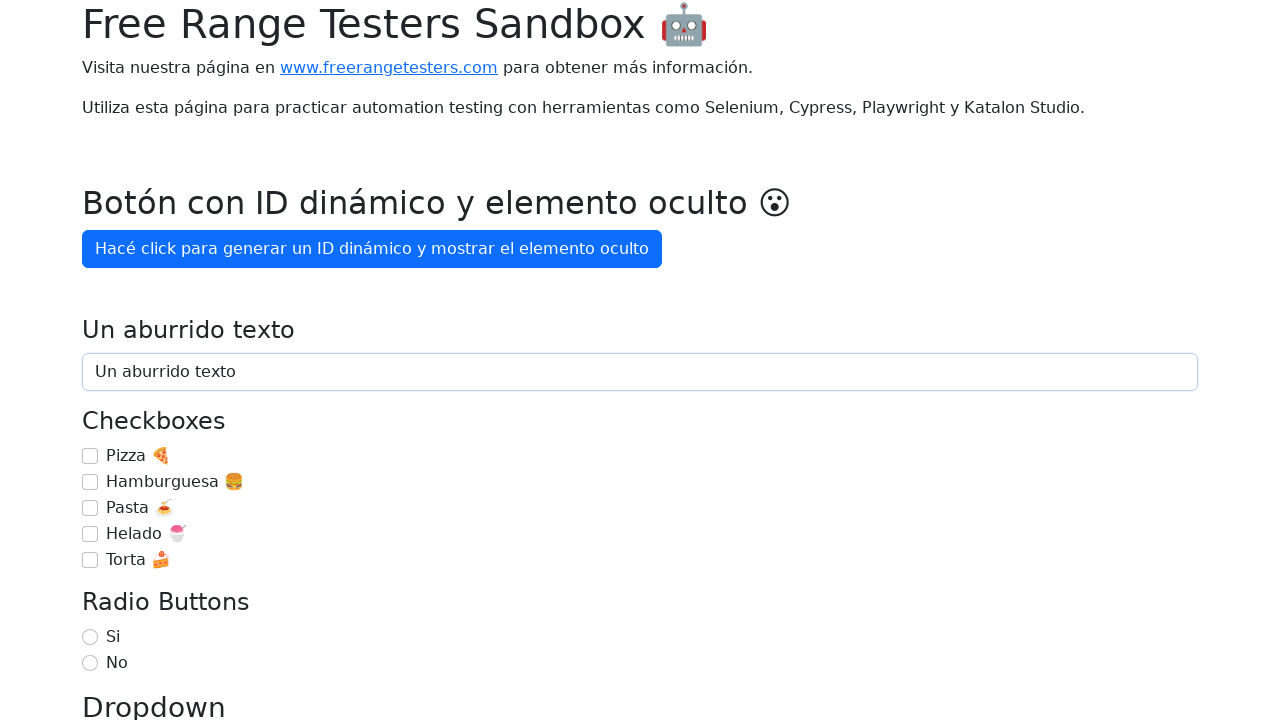

Cleared the text field on internal:role=textbox[name="Un aburrido texto"i]
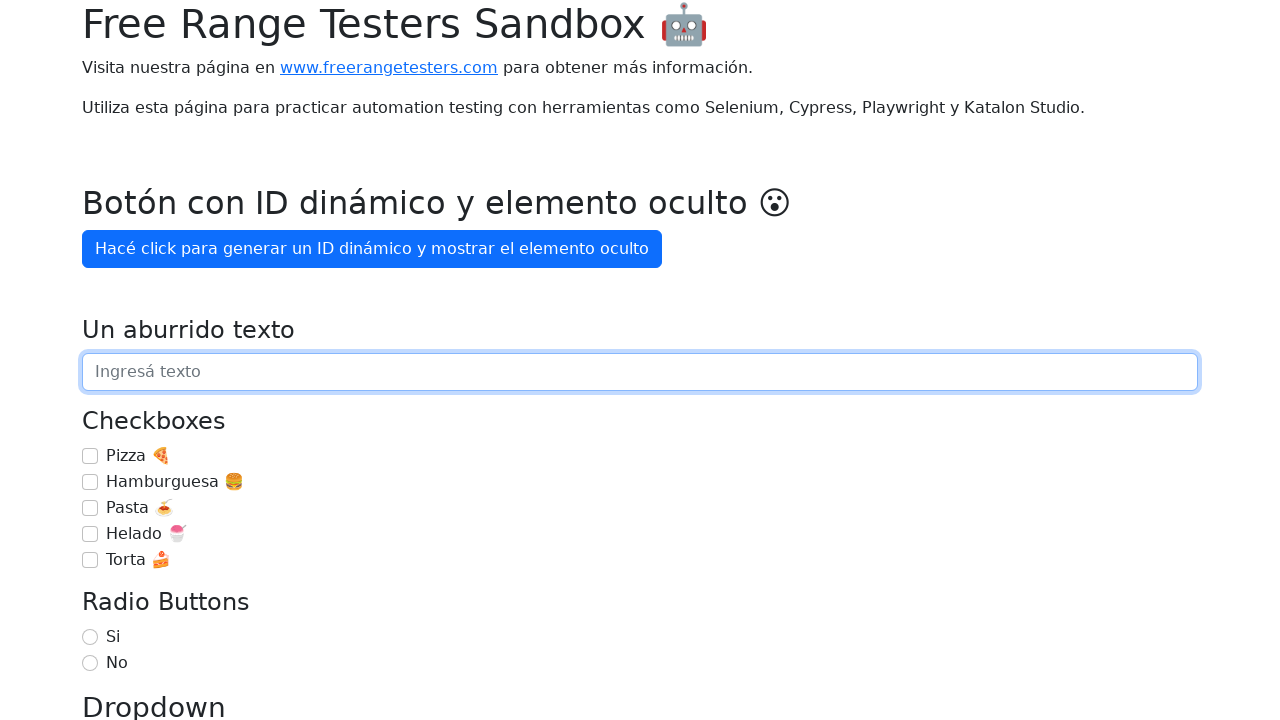

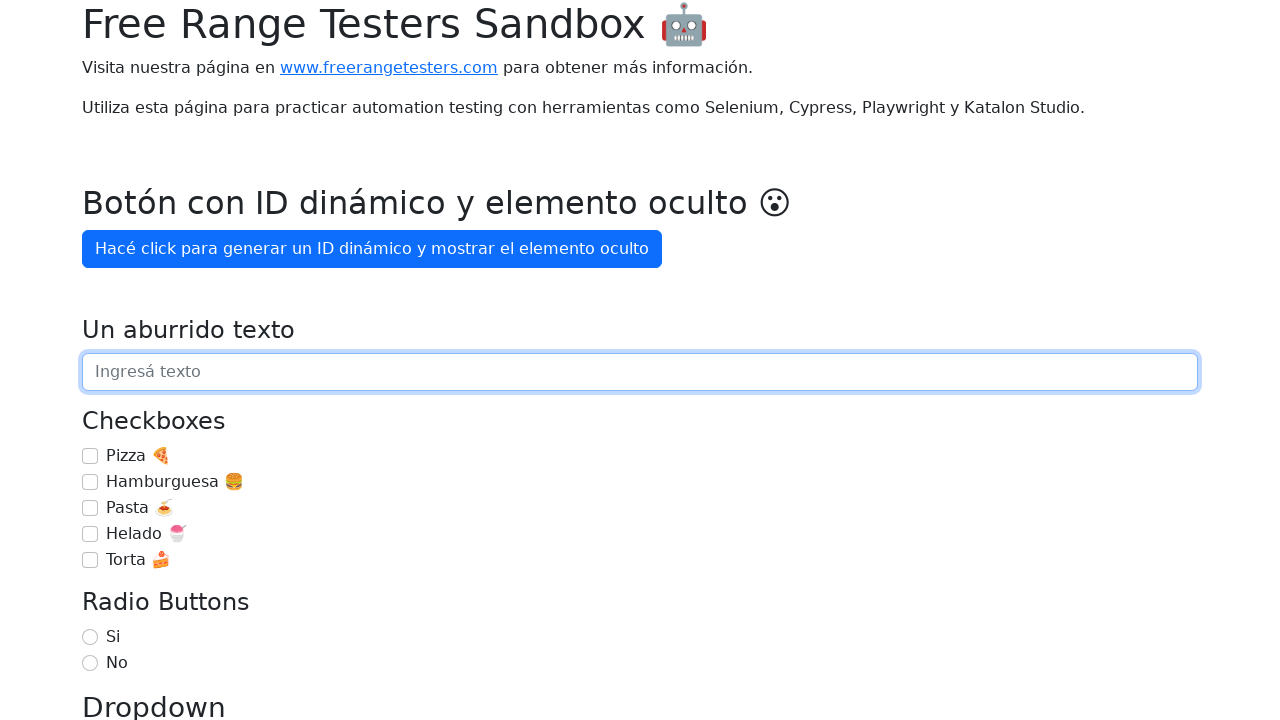